Tests an explicit wait scenario where the script waits for a price to change to $100, clicks a book button, calculates a mathematical answer based on a displayed value, fills in the answer, and submits the form.

Starting URL: http://suninjuly.github.io/explicit_wait2.html

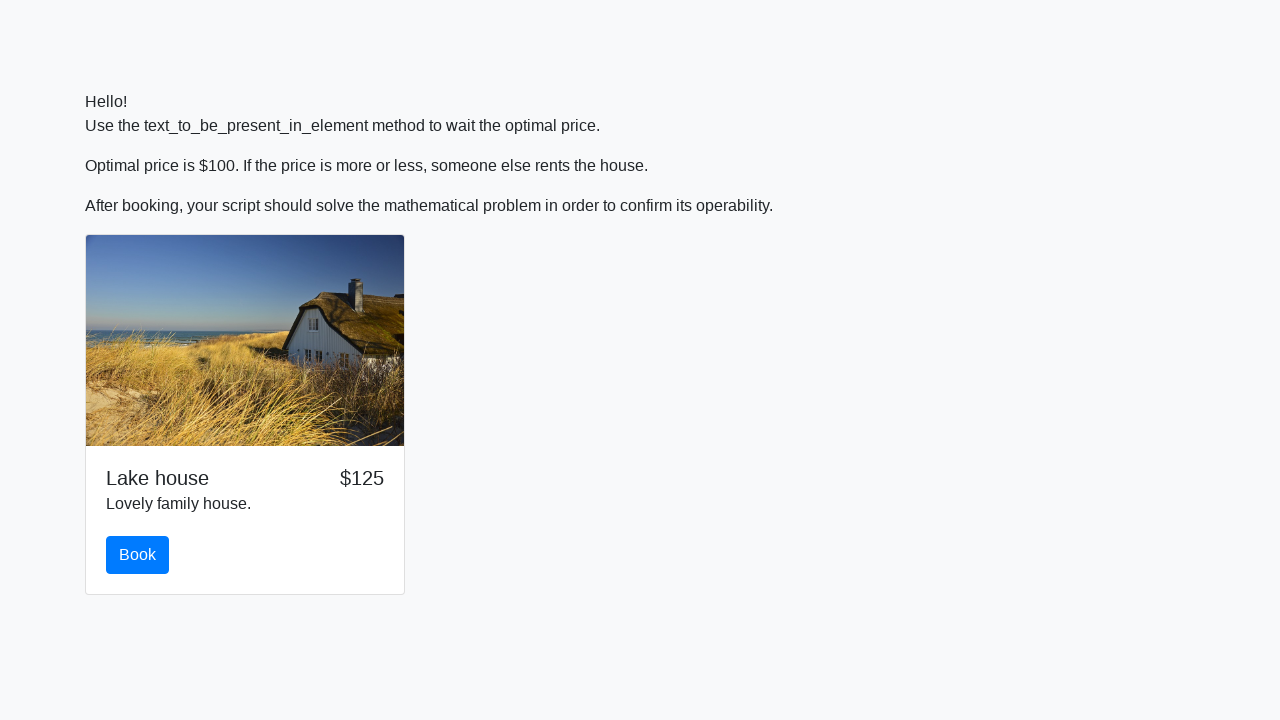

Waited for price to change to $100
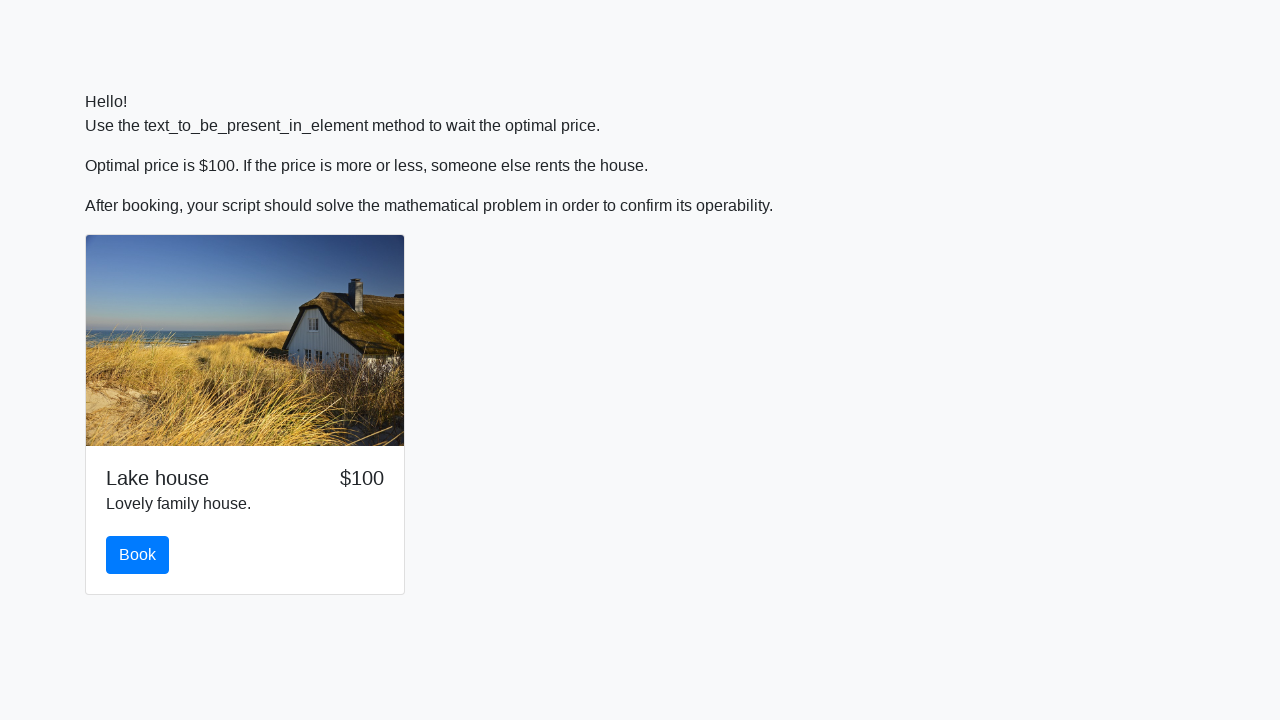

Clicked the book button at (138, 555) on #book
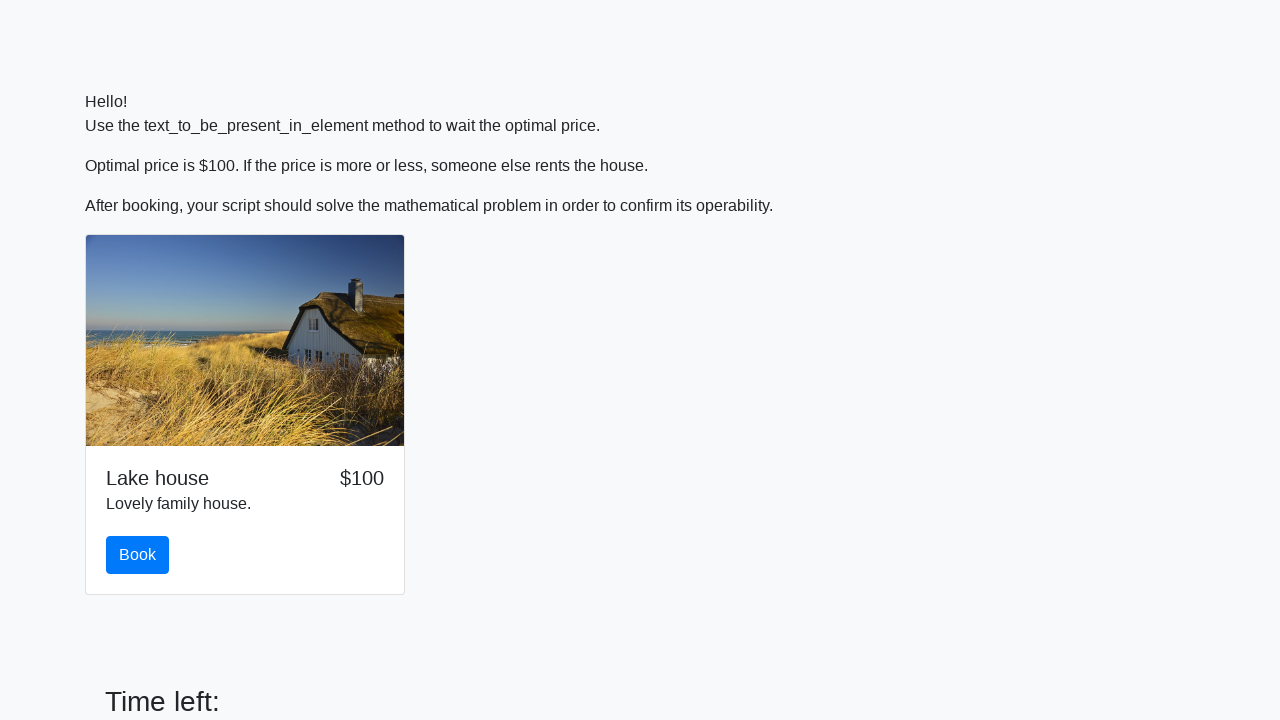

Retrieved input value for calculation: 460
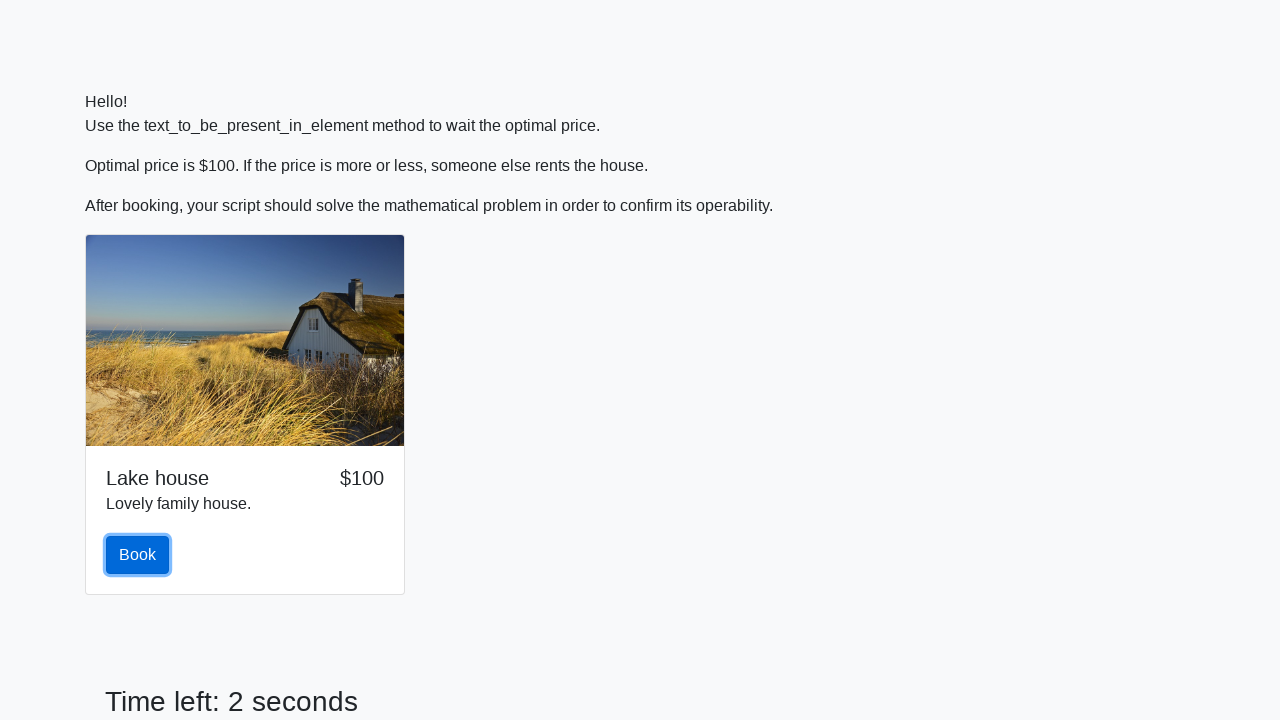

Calculated mathematical answer: 2.455006612383153
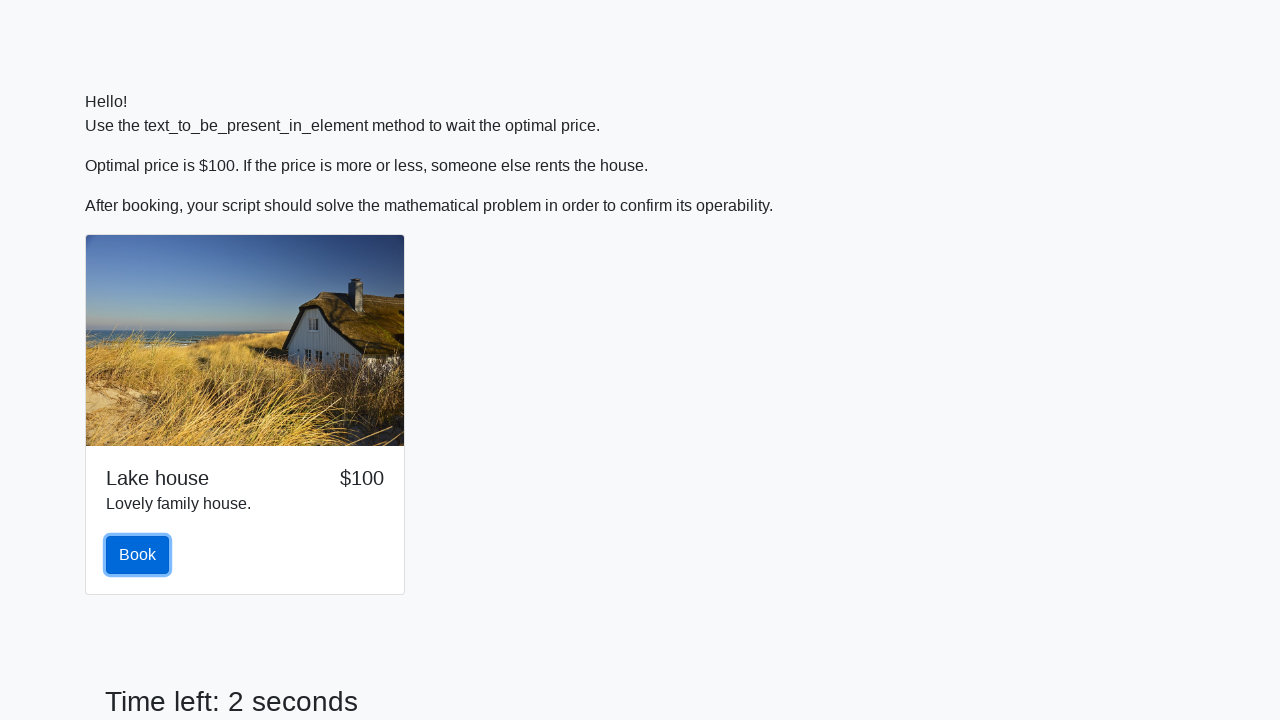

Filled answer field with calculated value: 2.455006612383153 on #answer
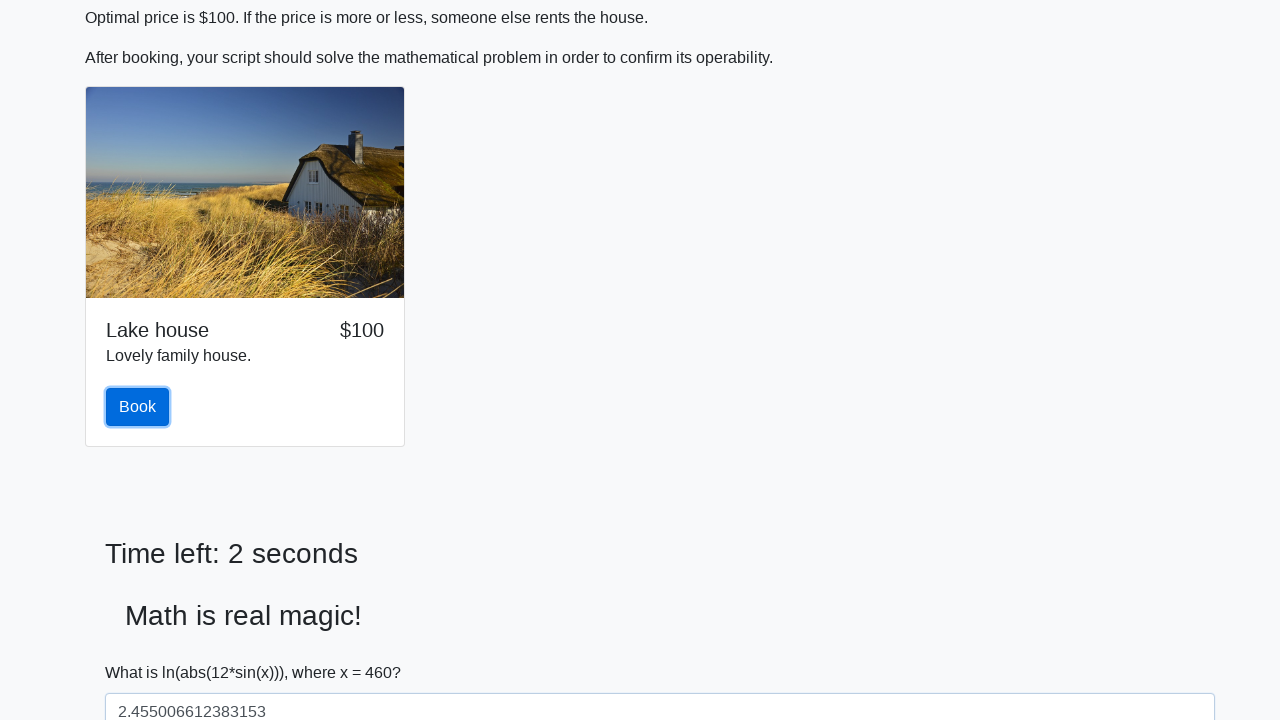

Solve button became visible
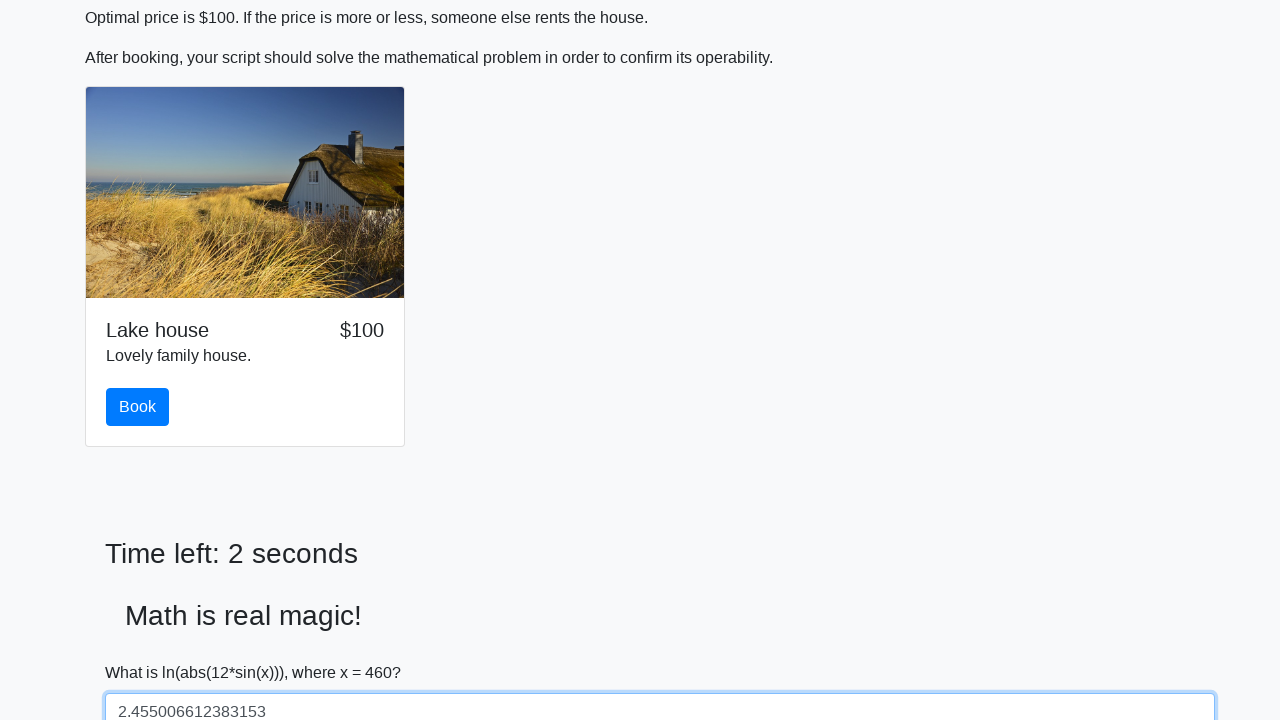

Clicked the solve button at (143, 651) on #solve
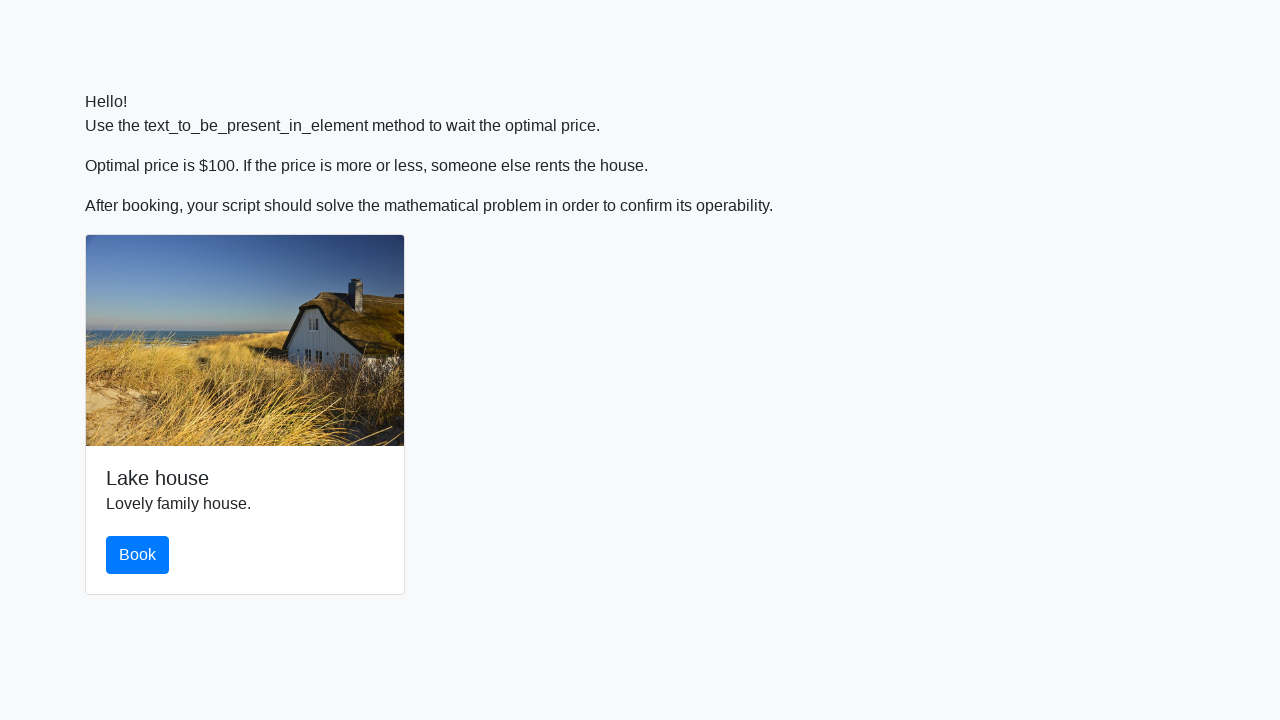

Checked for dialog/alert on page
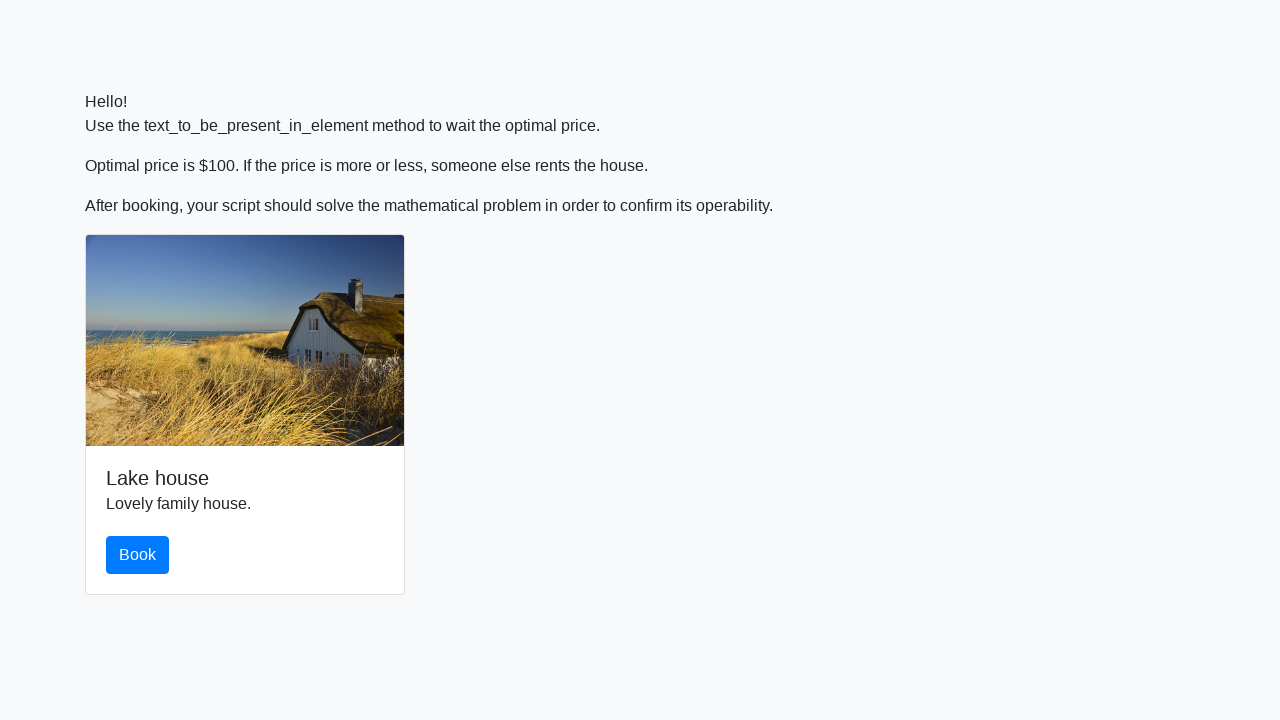

Set up dialog handler to accept alerts
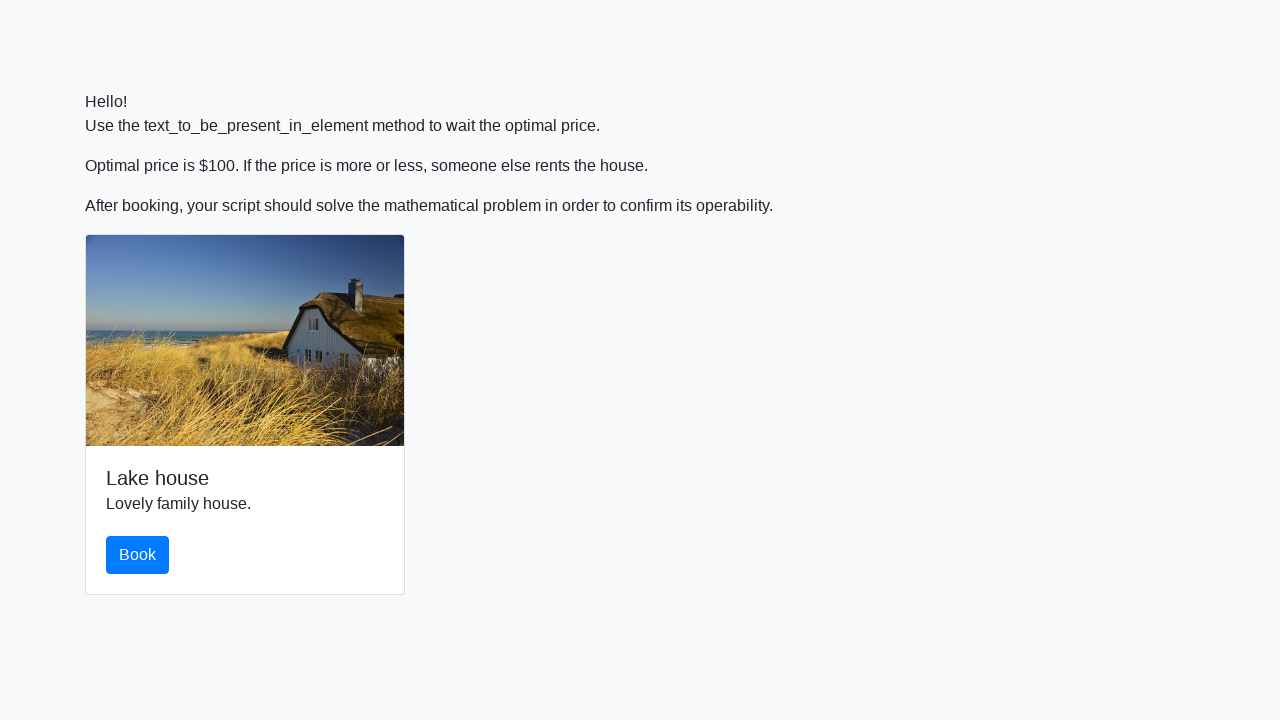

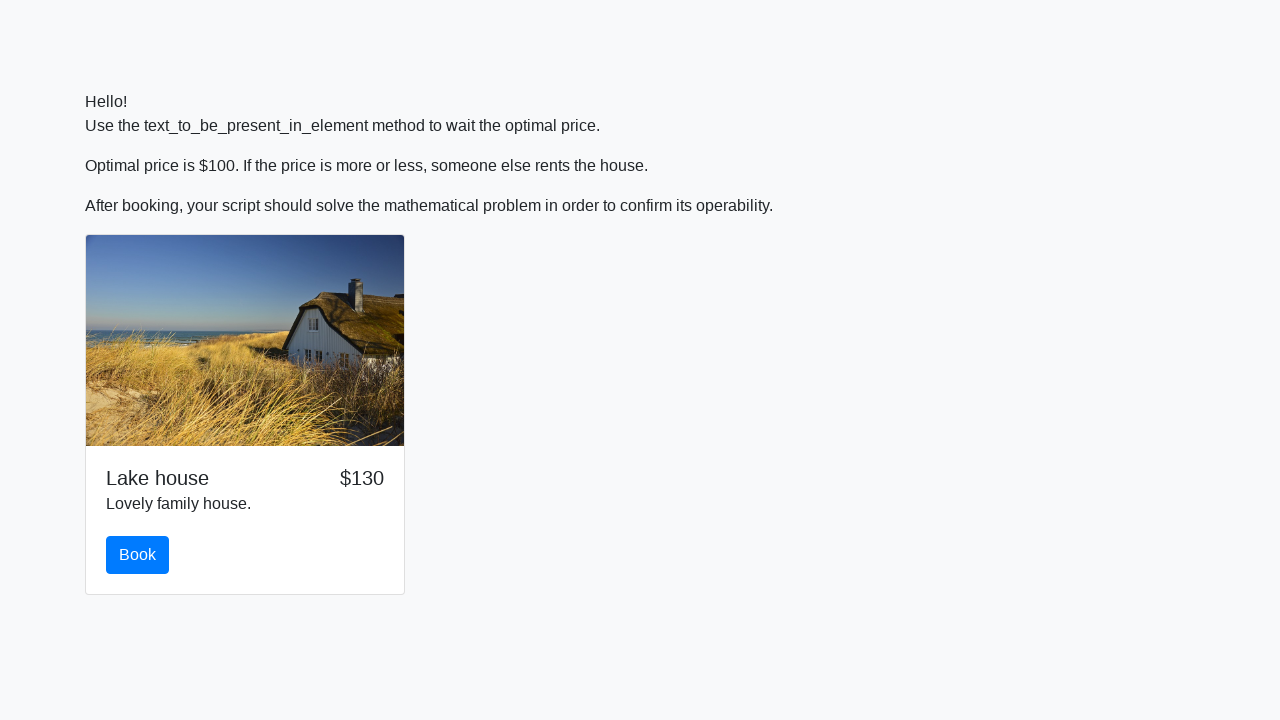